Tests handling of iframes by locating an iframe, clicking a link within it, and extracting text content from an element inside the iframe.

Starting URL: https://rahulshettyacademy.com/AutomationPractice/

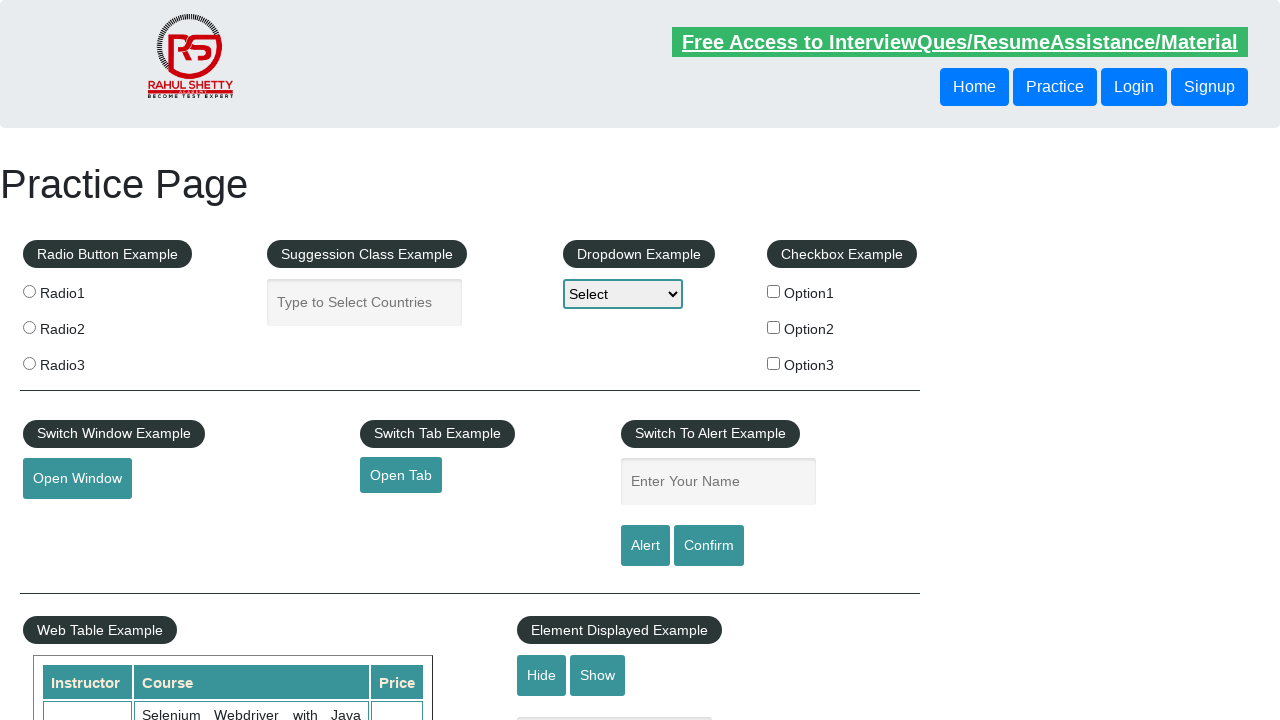

Located iframe with id 'courses-iframe'
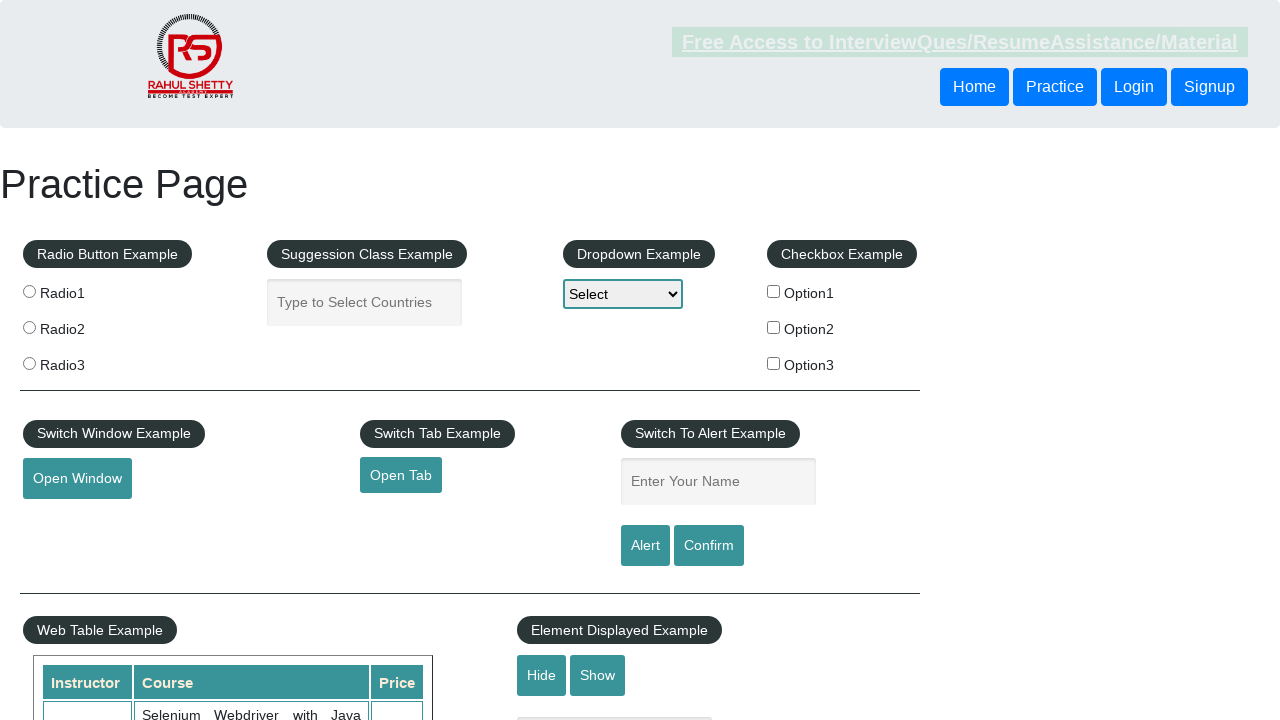

Clicked lifetime access link within iframe at (307, 360) on #courses-iframe >> internal:control=enter-frame >> li a[href*='lifetime-access']
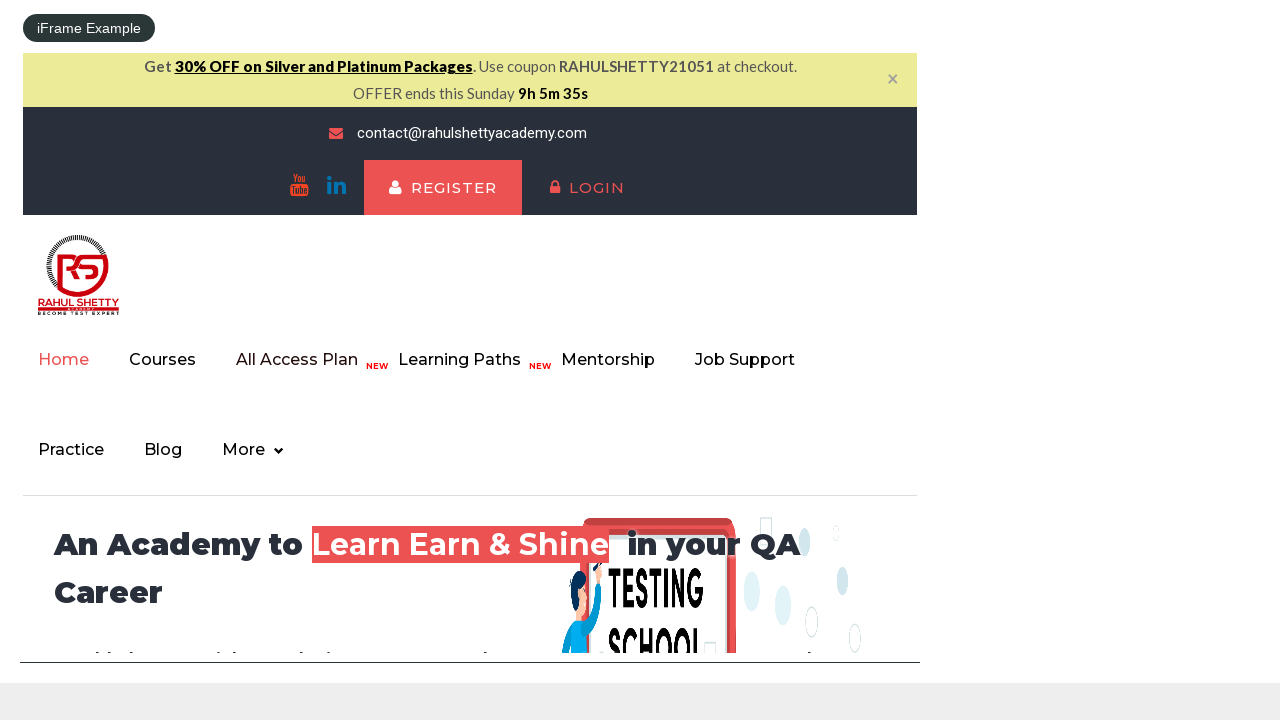

Extracted header text from iframe element '.text h2'
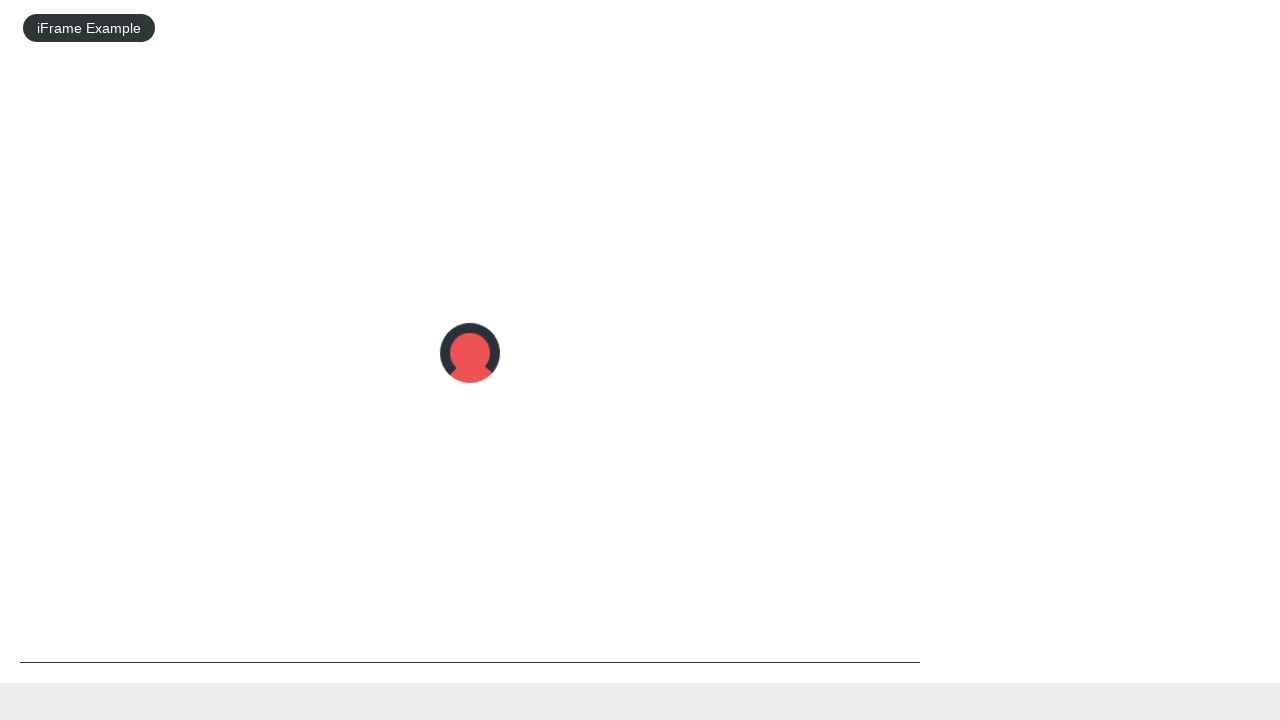

Printed extracted header text number
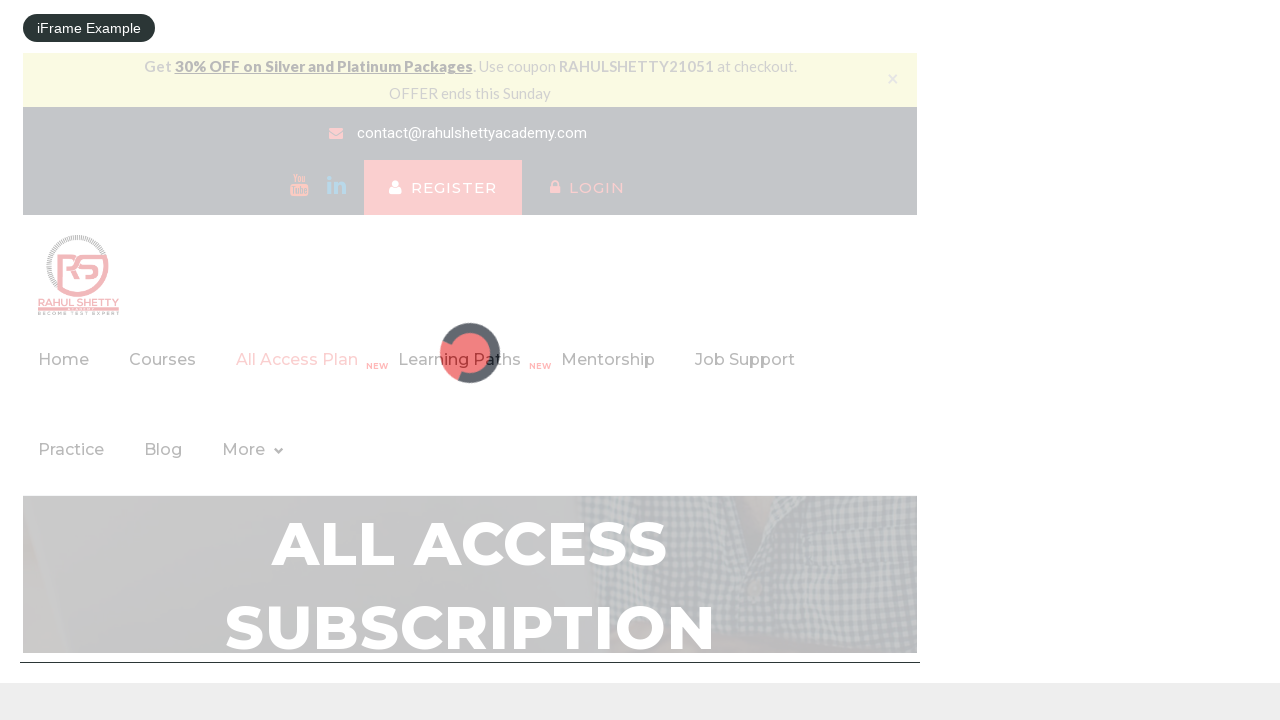

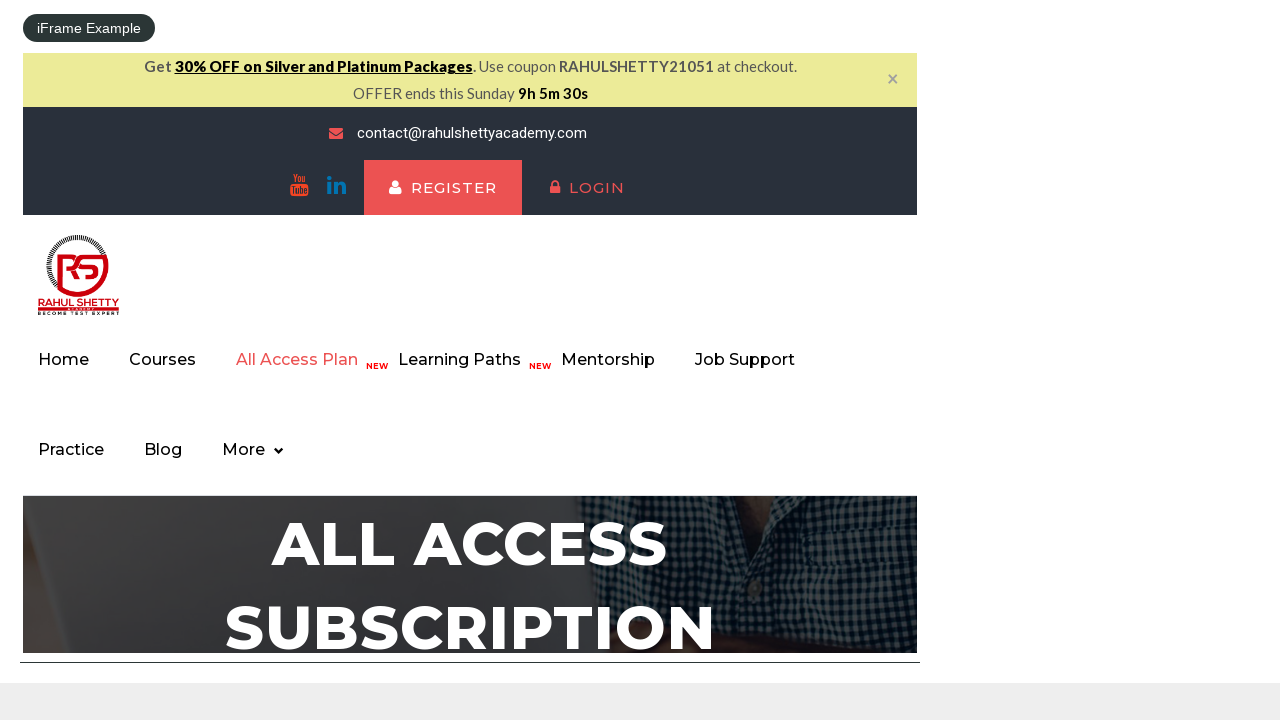